Navigates to Selenium website and triggers the print dialog using keyboard shortcut (Ctrl+P), then attempts to interact with the print dialog using Tab and Enter keys

Starting URL: https://www.selenium.dev

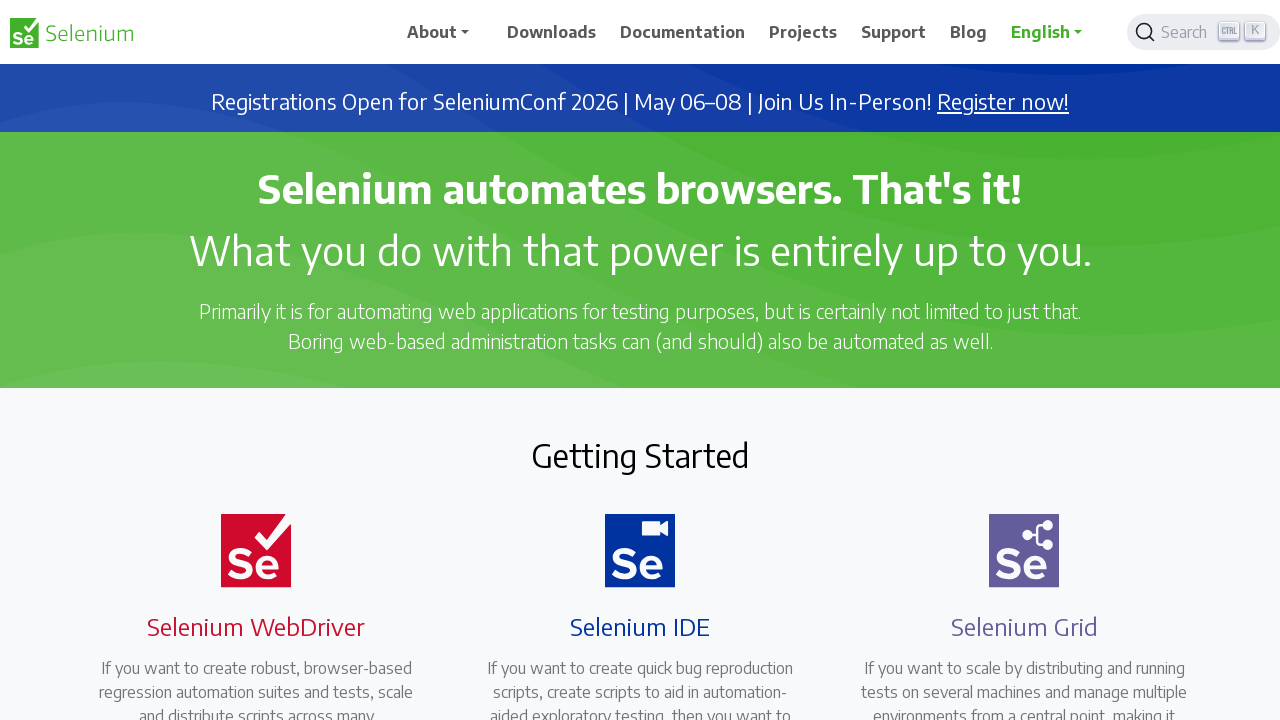

Navigated to Selenium website
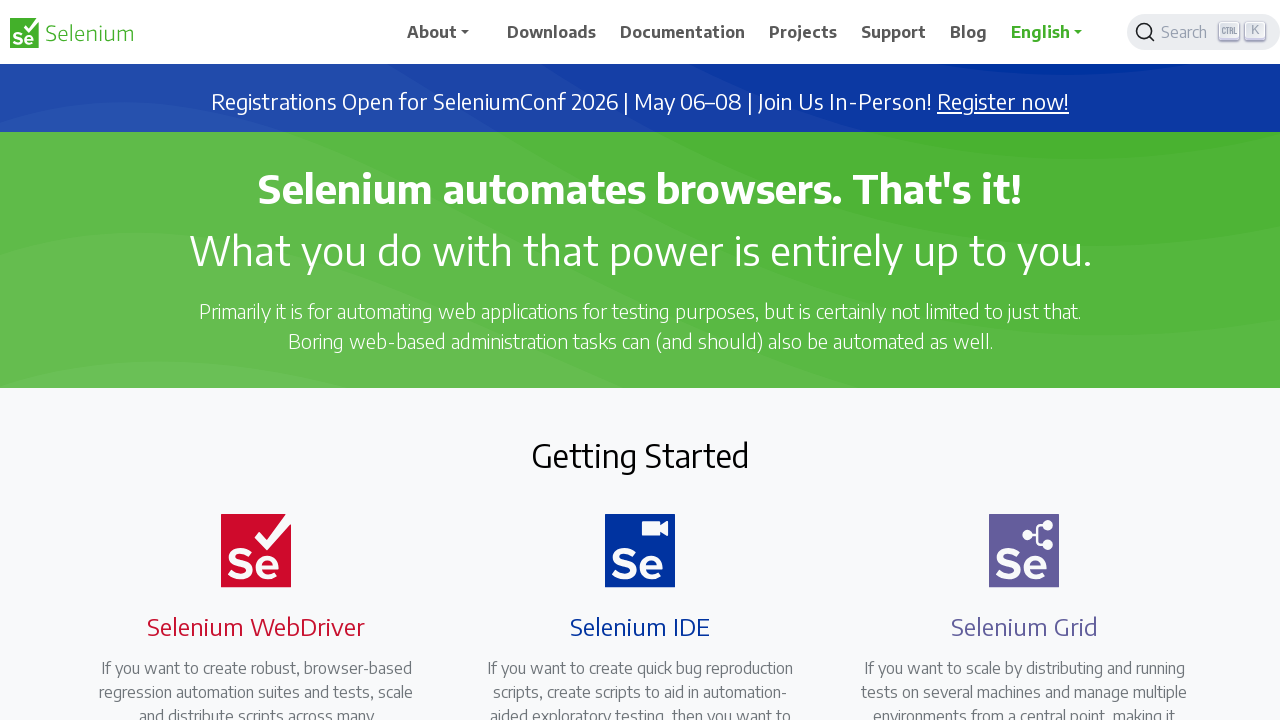

Page loaded (domcontentloaded state)
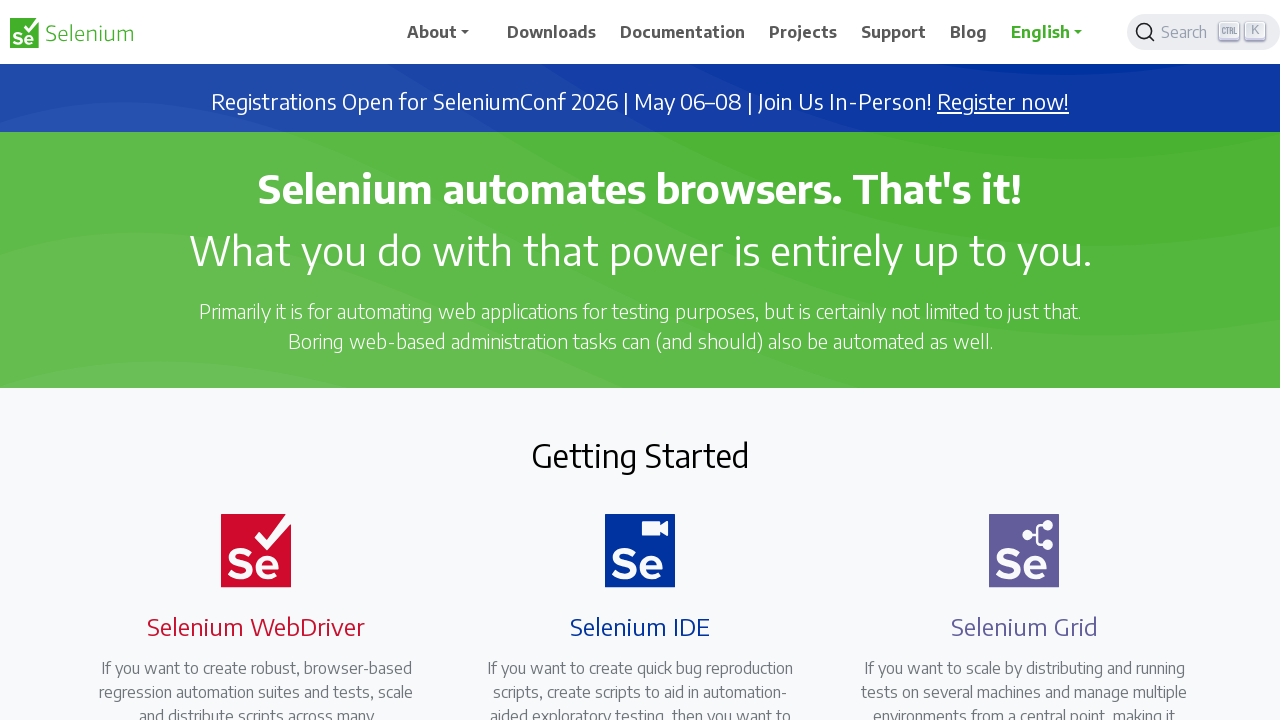

Triggered print dialog with Ctrl+P keyboard shortcut
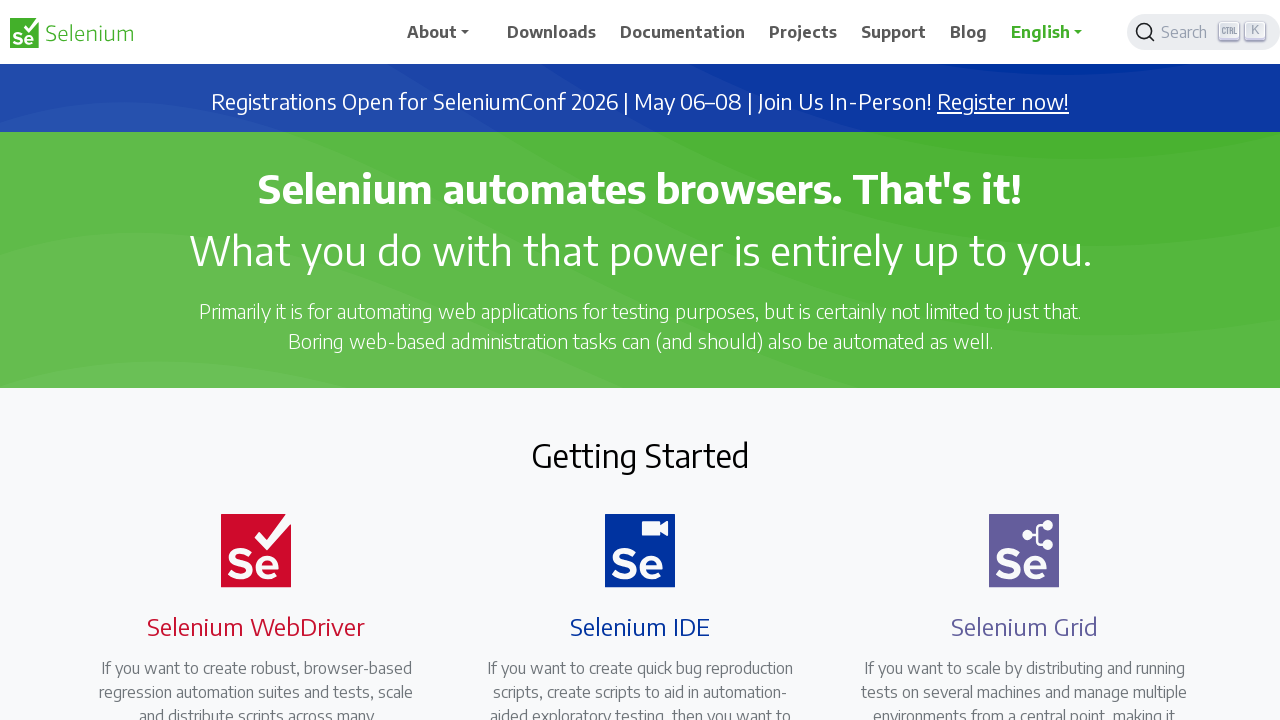

Waited 3 seconds for print dialog to appear
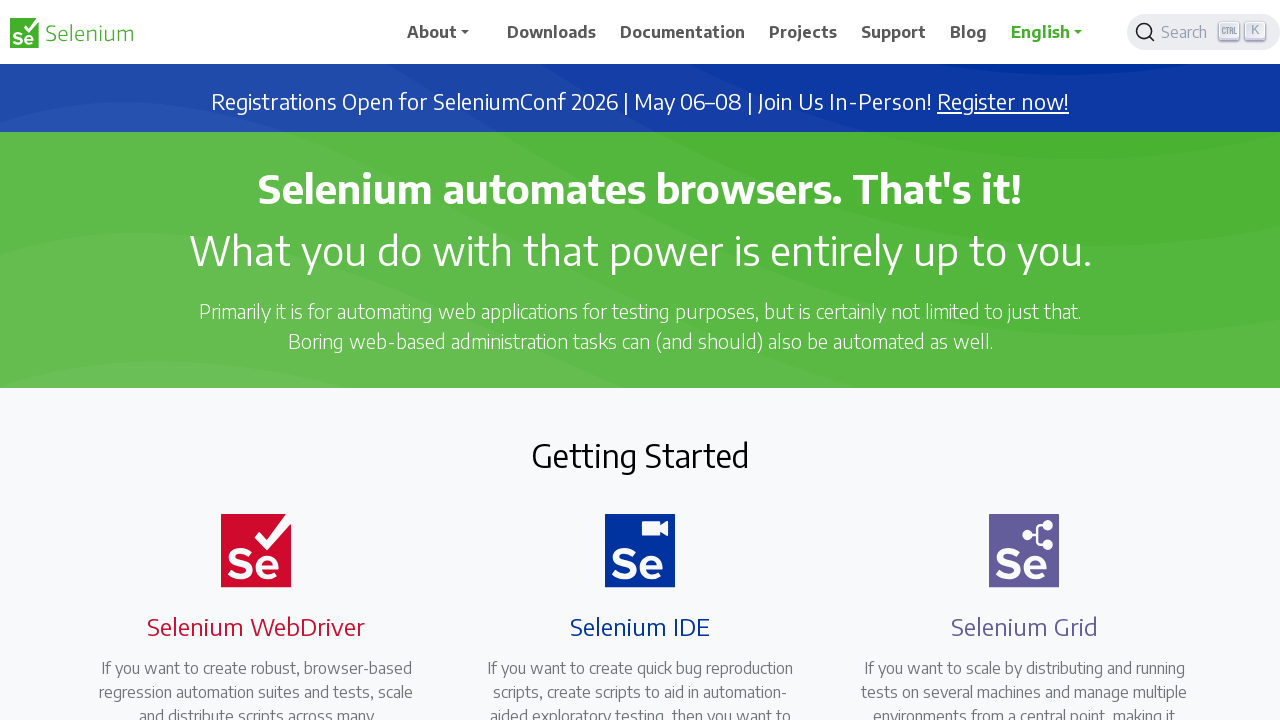

Pressed Tab key to navigate within print dialog
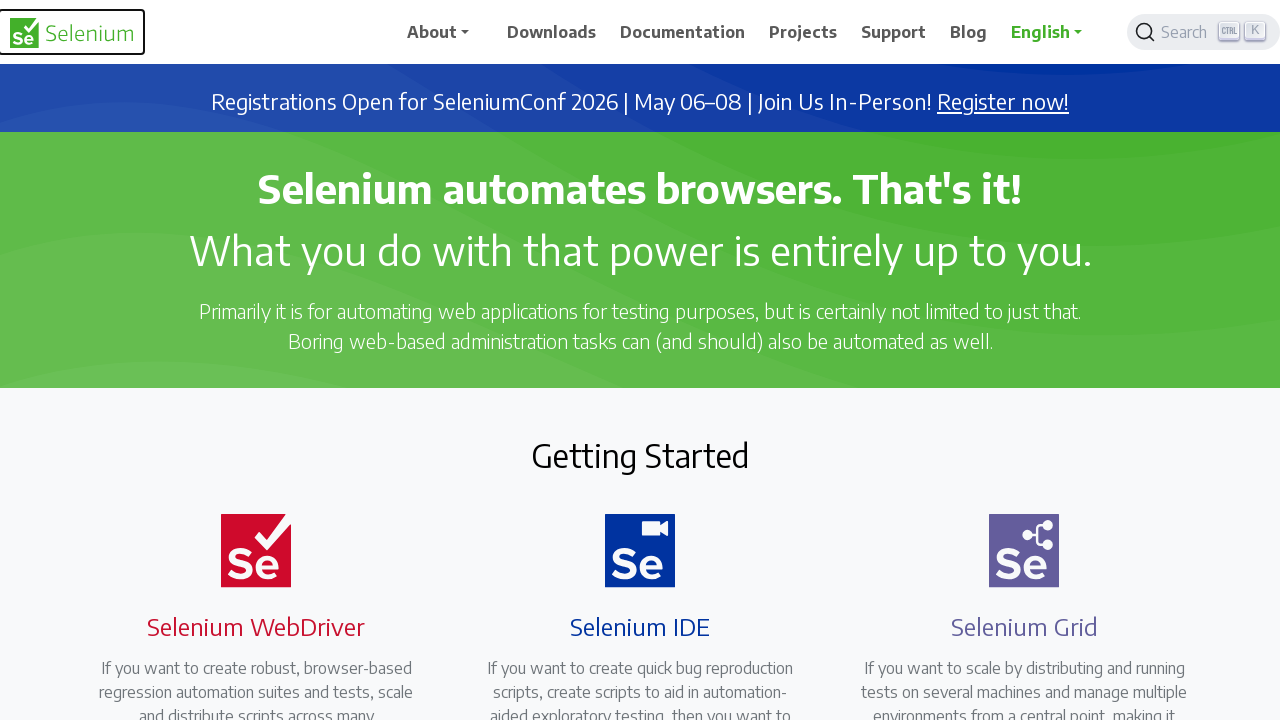

Waited 3 seconds after Tab key press
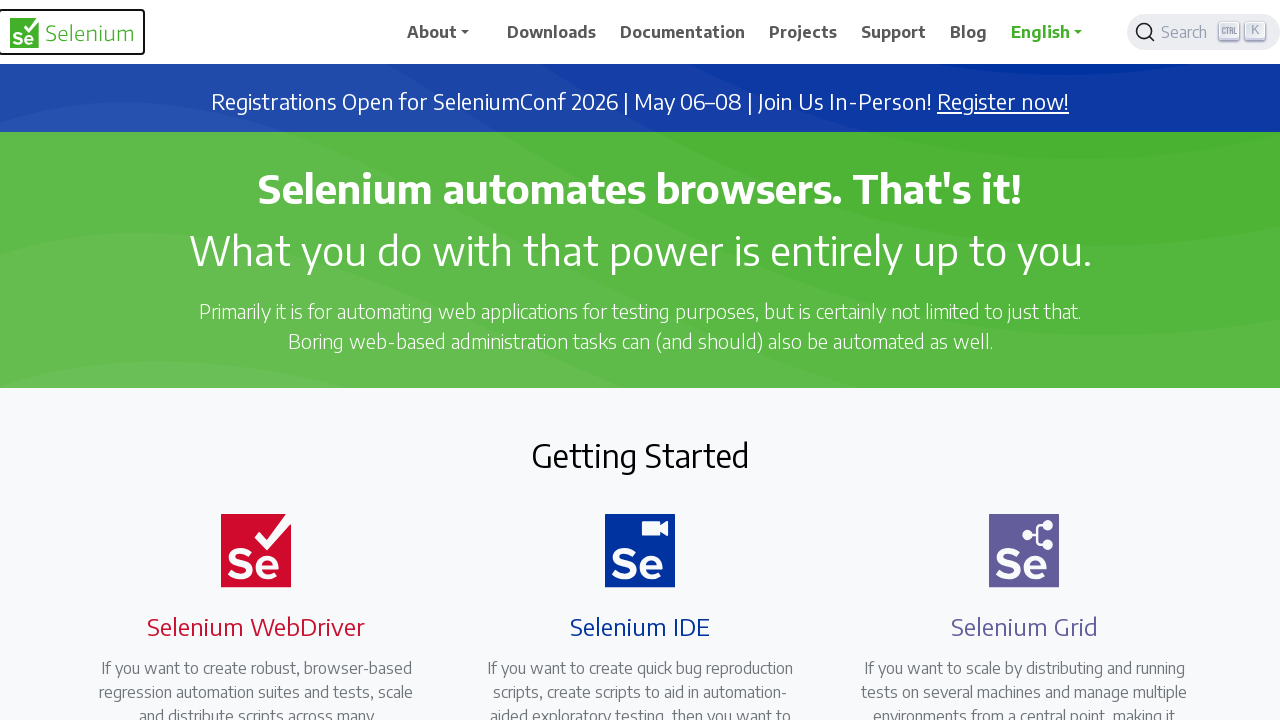

Pressed Enter key to confirm/cancel print dialog
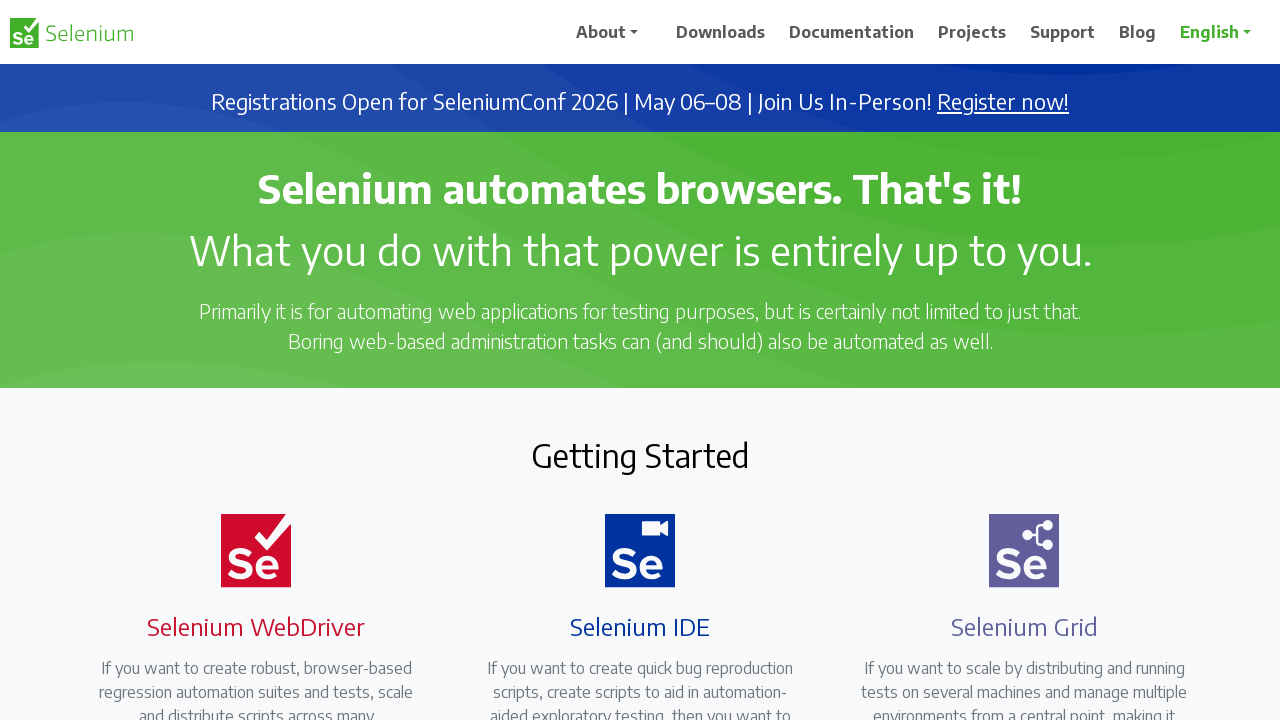

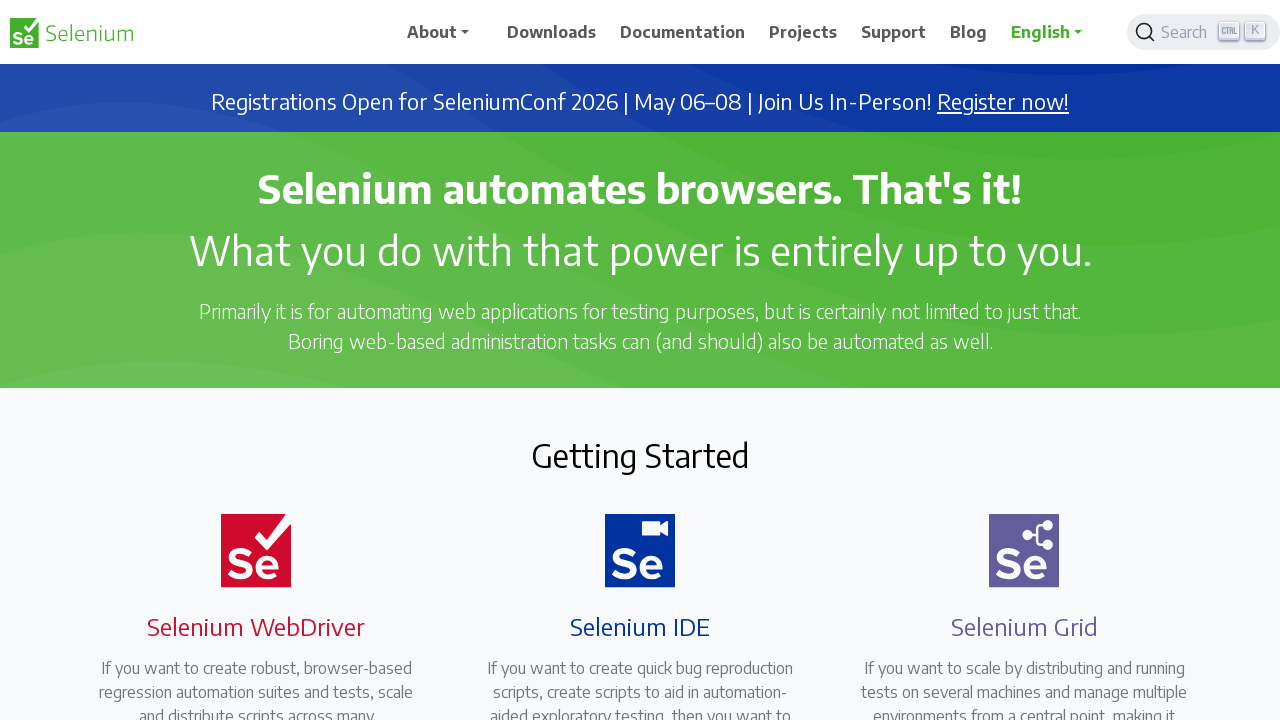